Tests editing a todo item by double-clicking, changing text, and pressing Enter

Starting URL: https://demo.playwright.dev/todomvc

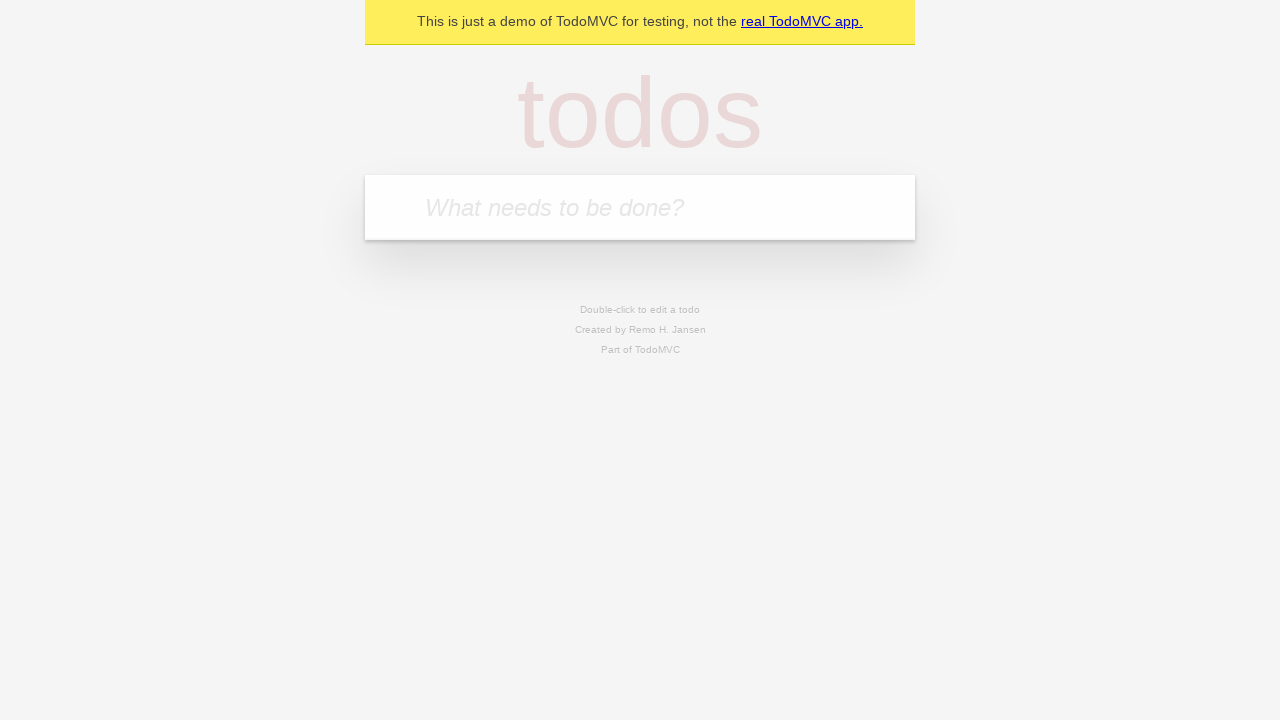

Filled new todo input with 'buy some cheese' on internal:attr=[placeholder="What needs to be done?"i]
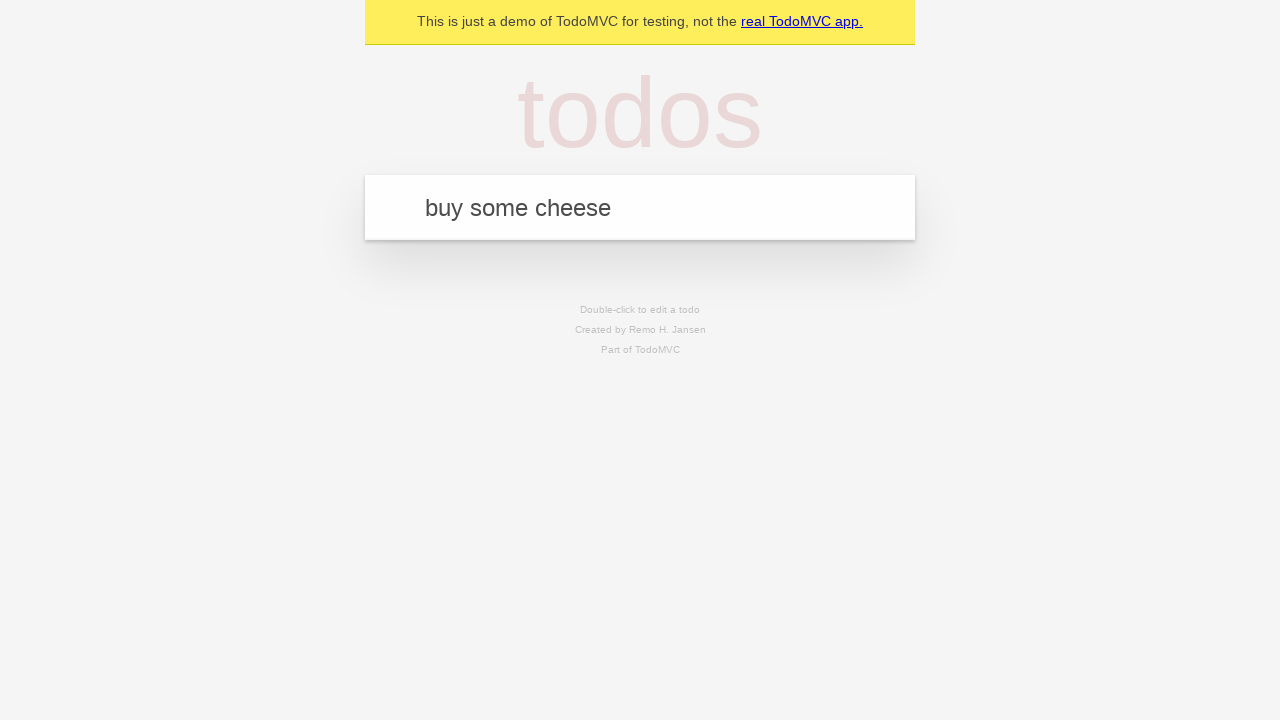

Pressed Enter to create todo 'buy some cheese' on internal:attr=[placeholder="What needs to be done?"i]
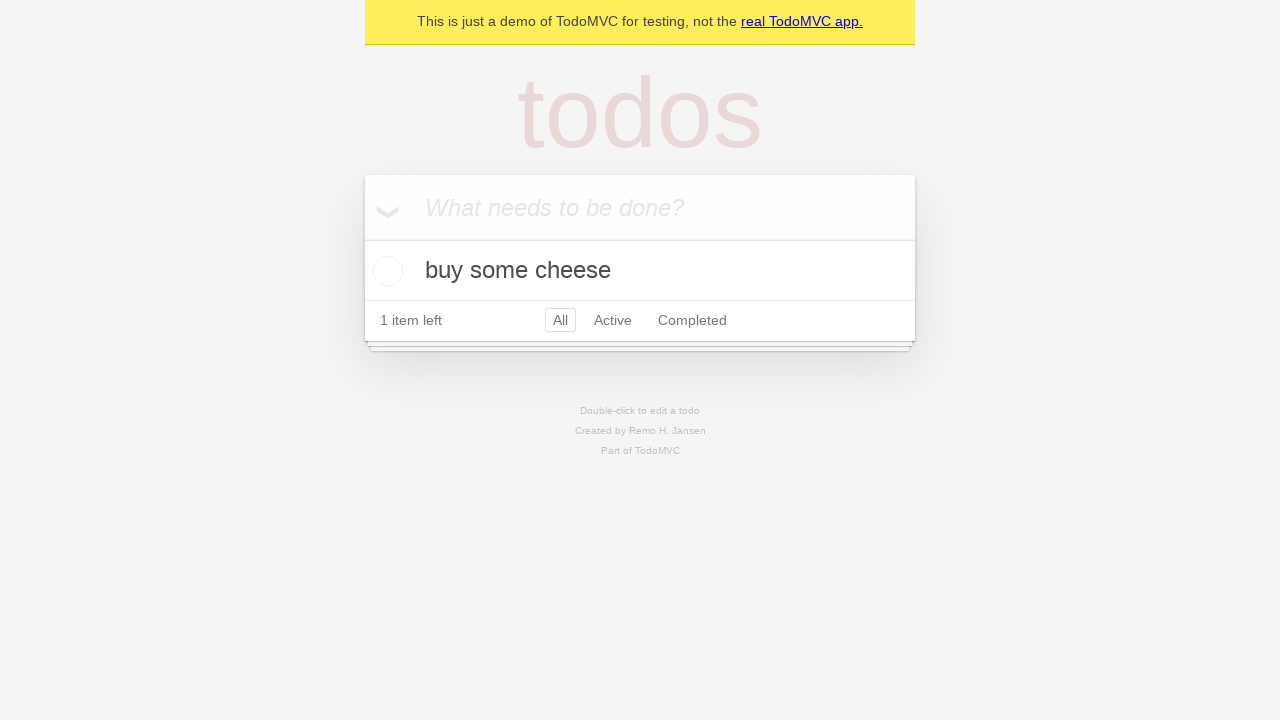

Filled new todo input with 'feed the cat' on internal:attr=[placeholder="What needs to be done?"i]
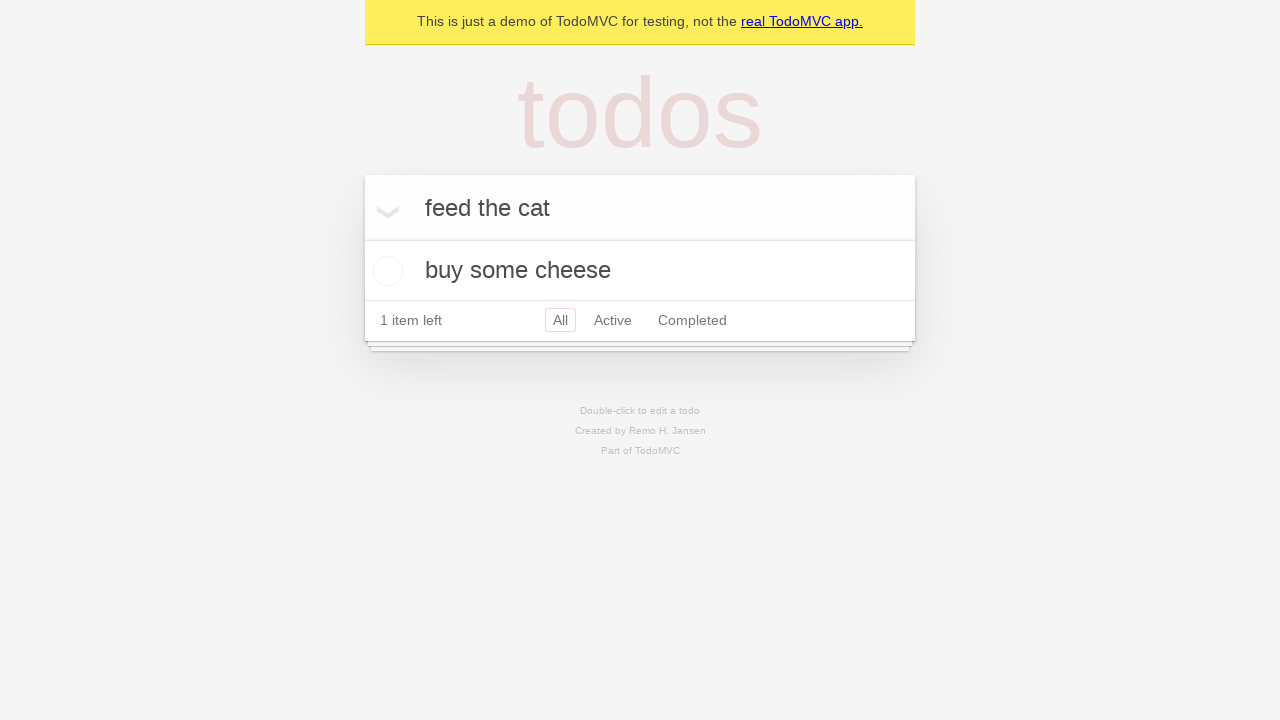

Pressed Enter to create todo 'feed the cat' on internal:attr=[placeholder="What needs to be done?"i]
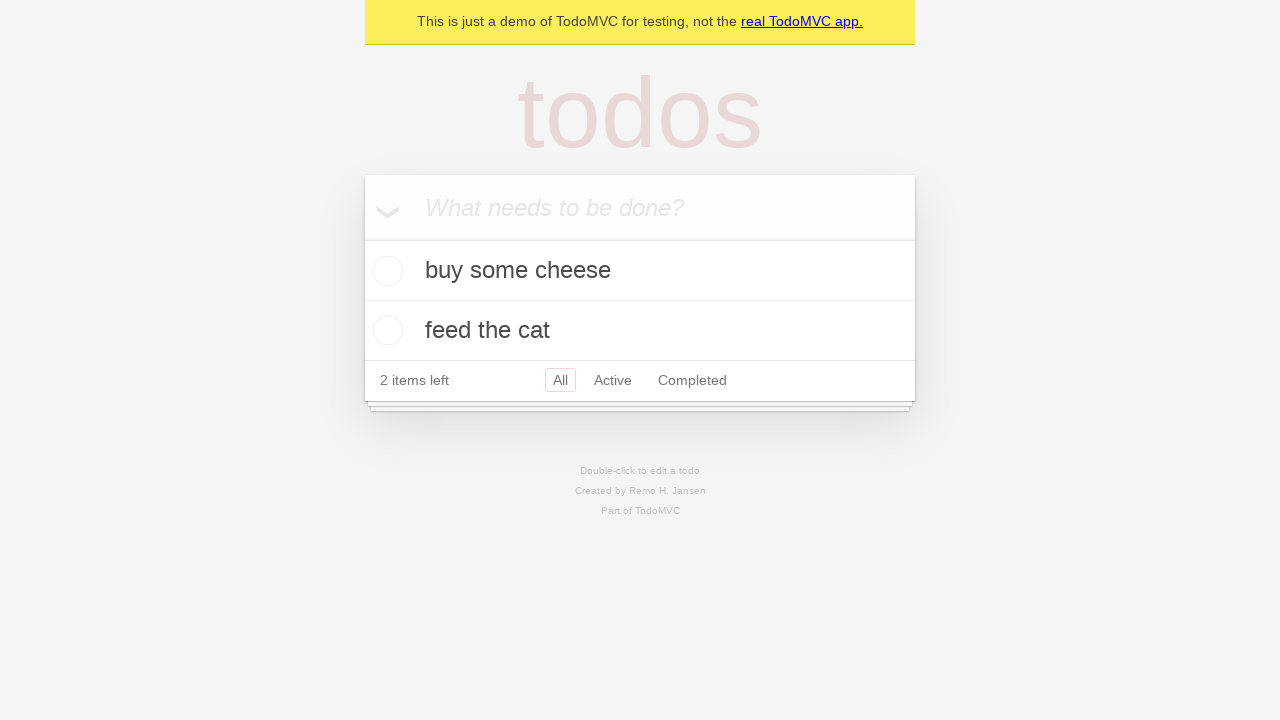

Filled new todo input with 'book a doctors appointment' on internal:attr=[placeholder="What needs to be done?"i]
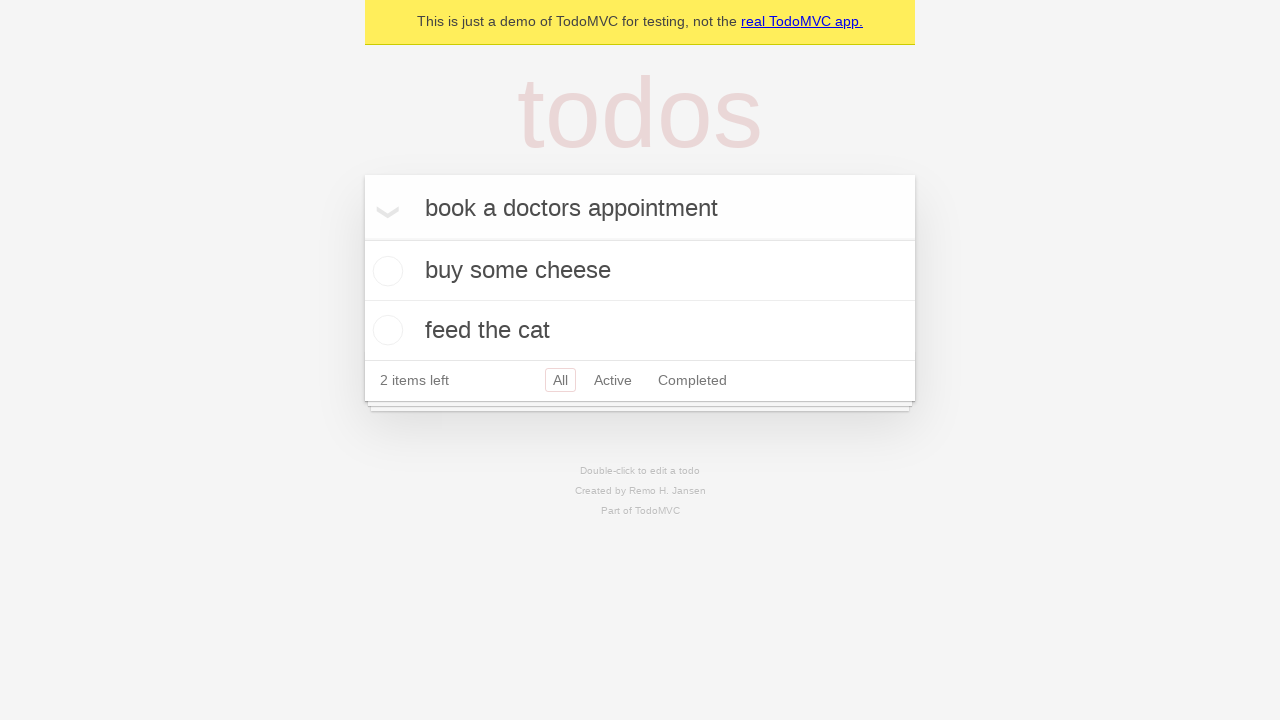

Pressed Enter to create todo 'book a doctors appointment' on internal:attr=[placeholder="What needs to be done?"i]
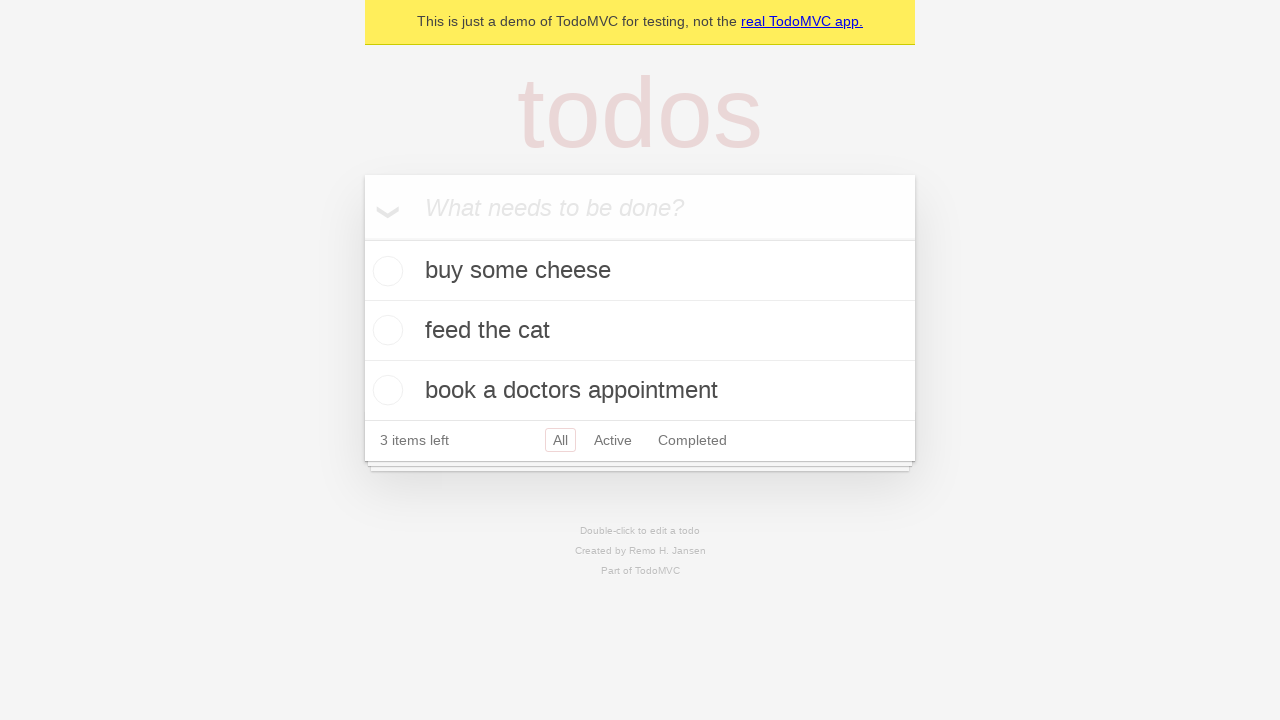

Waited for third todo item to be created
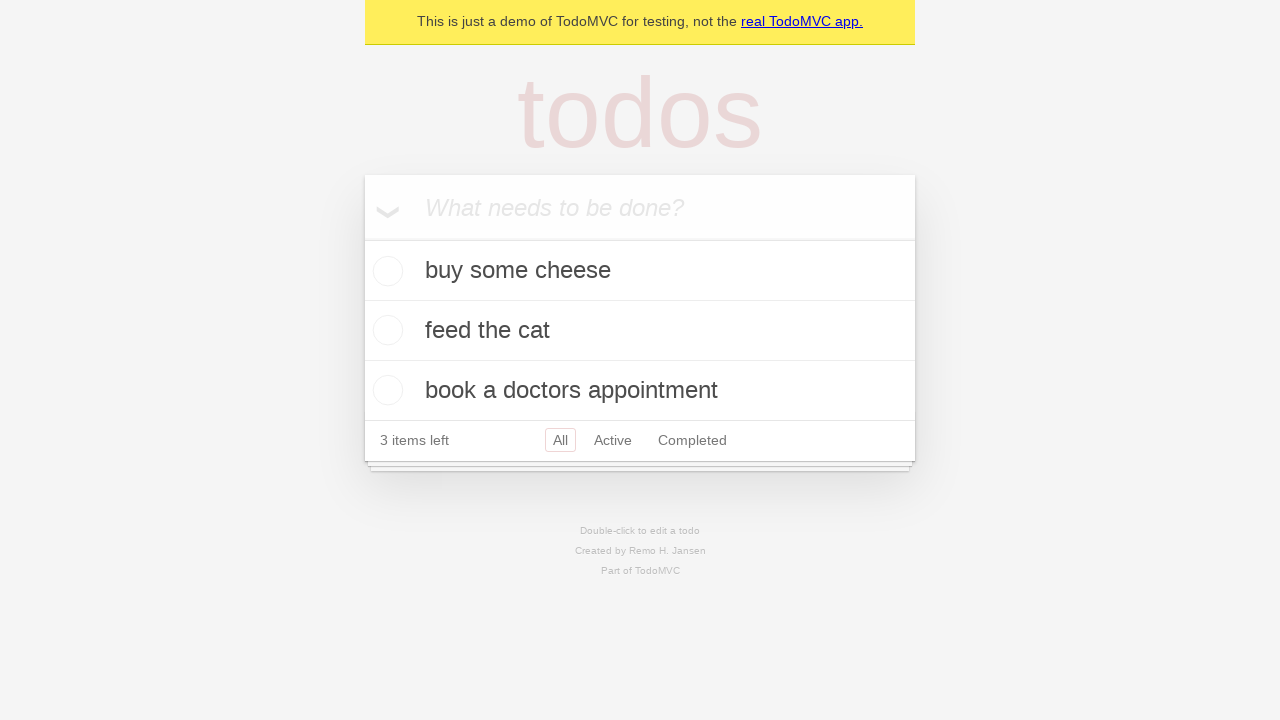

Retrieved all todo items
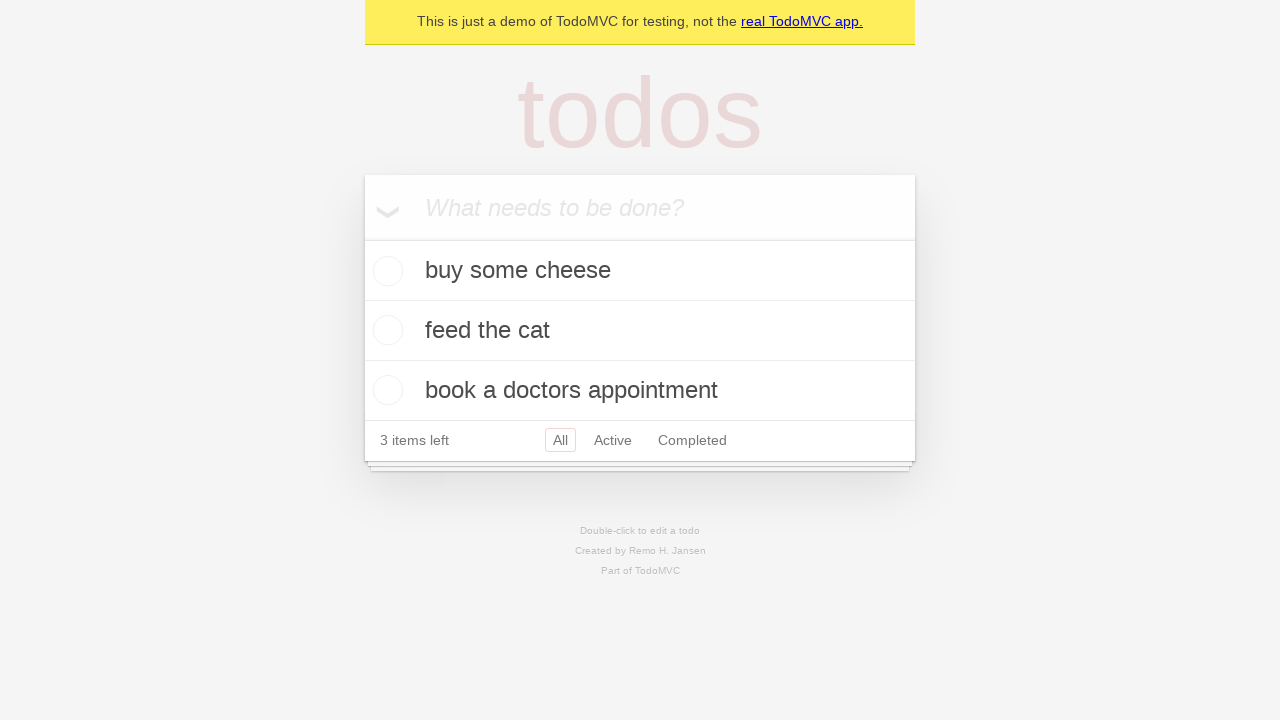

Selected second todo item
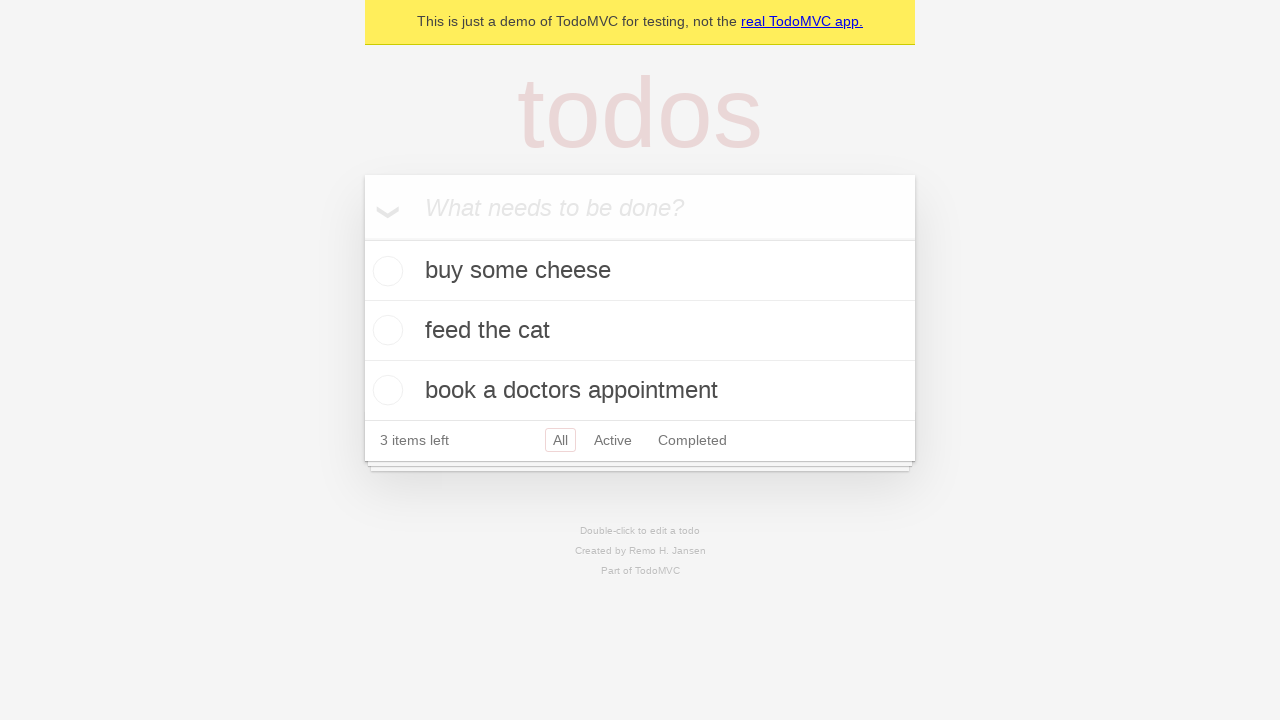

Double-clicked second todo to enter edit mode at (640, 331) on internal:testid=[data-testid="todo-item"s] >> nth=1
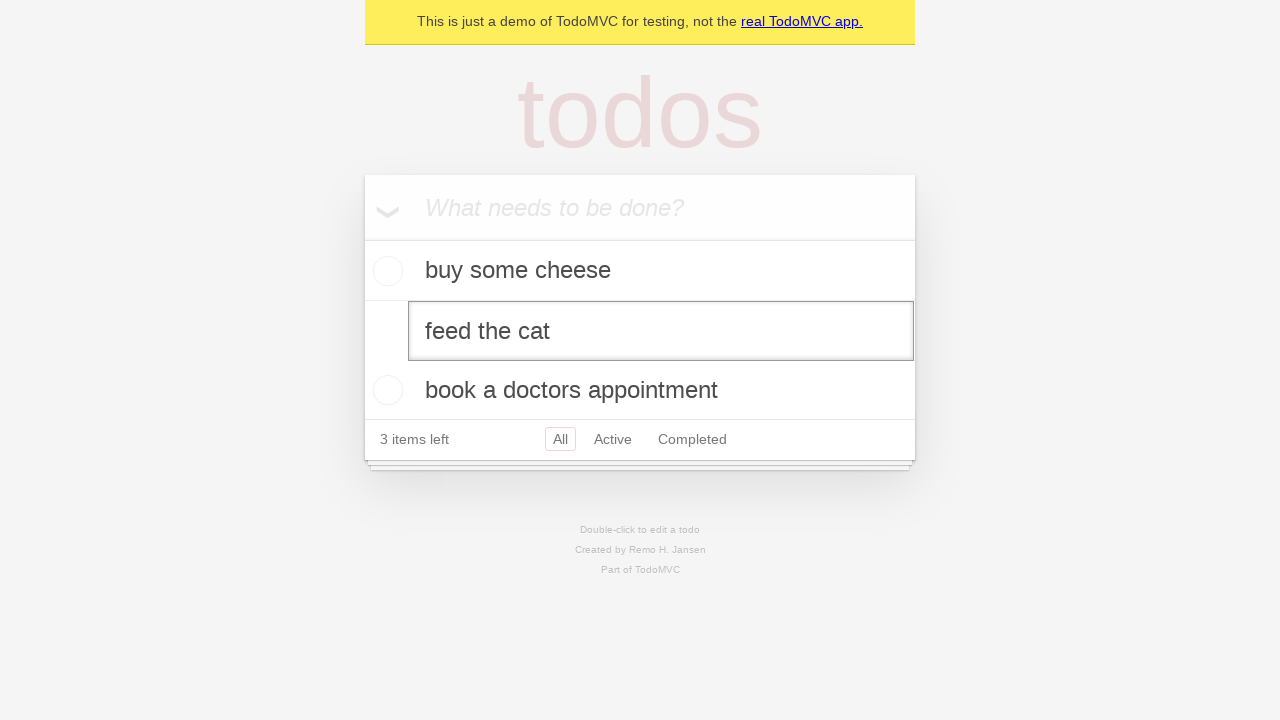

Changed todo text to 'buy some sausages' on internal:testid=[data-testid="todo-item"s] >> nth=1 >> internal:role=textbox[nam
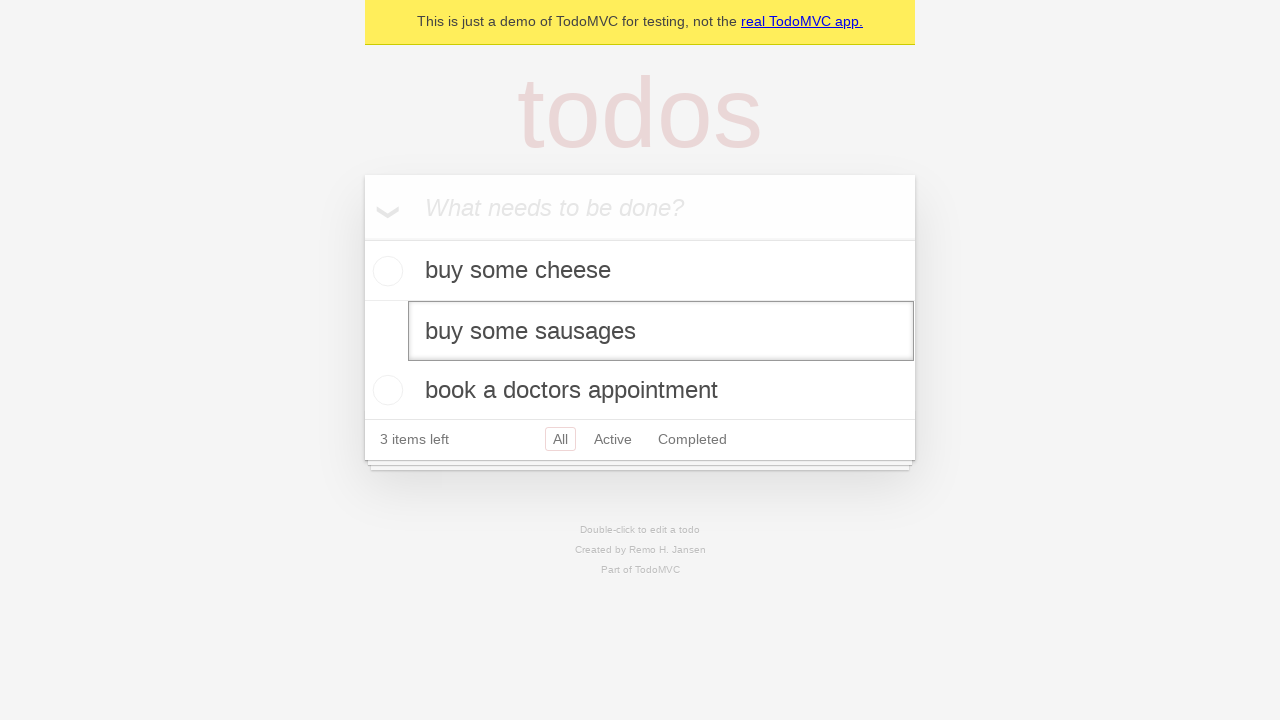

Pressed Enter to save edited todo on internal:testid=[data-testid="todo-item"s] >> nth=1 >> internal:role=textbox[nam
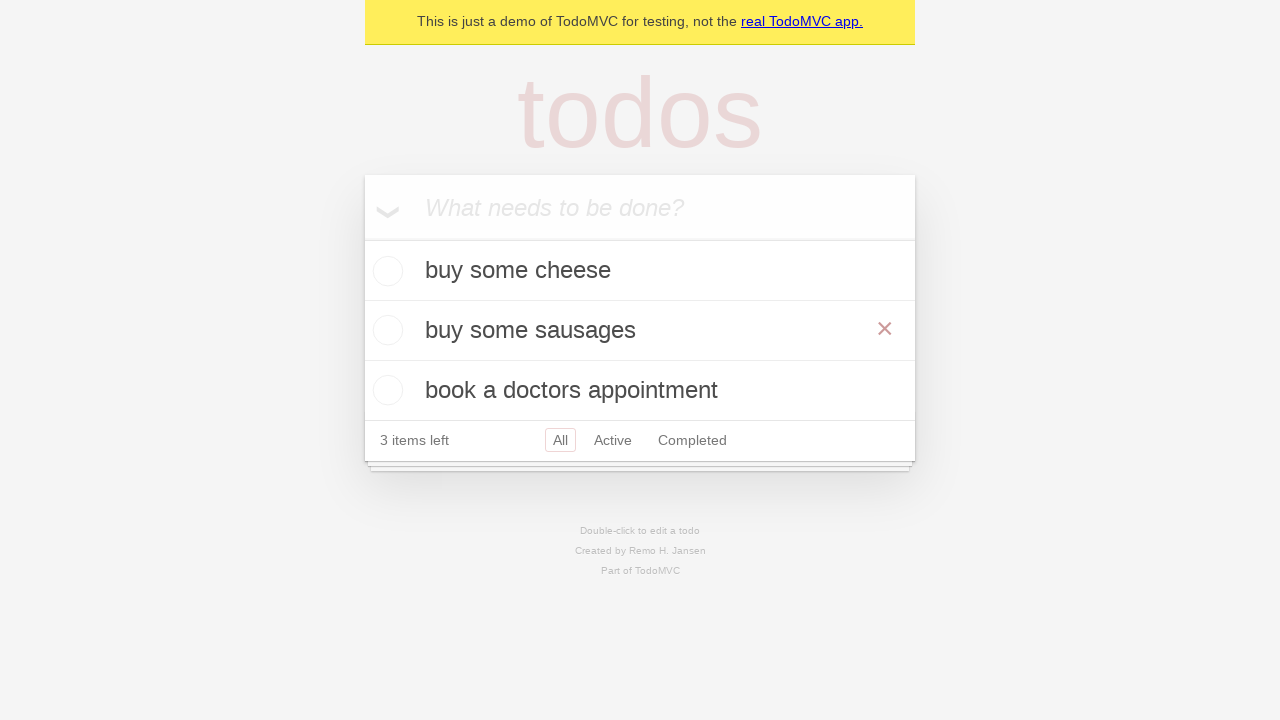

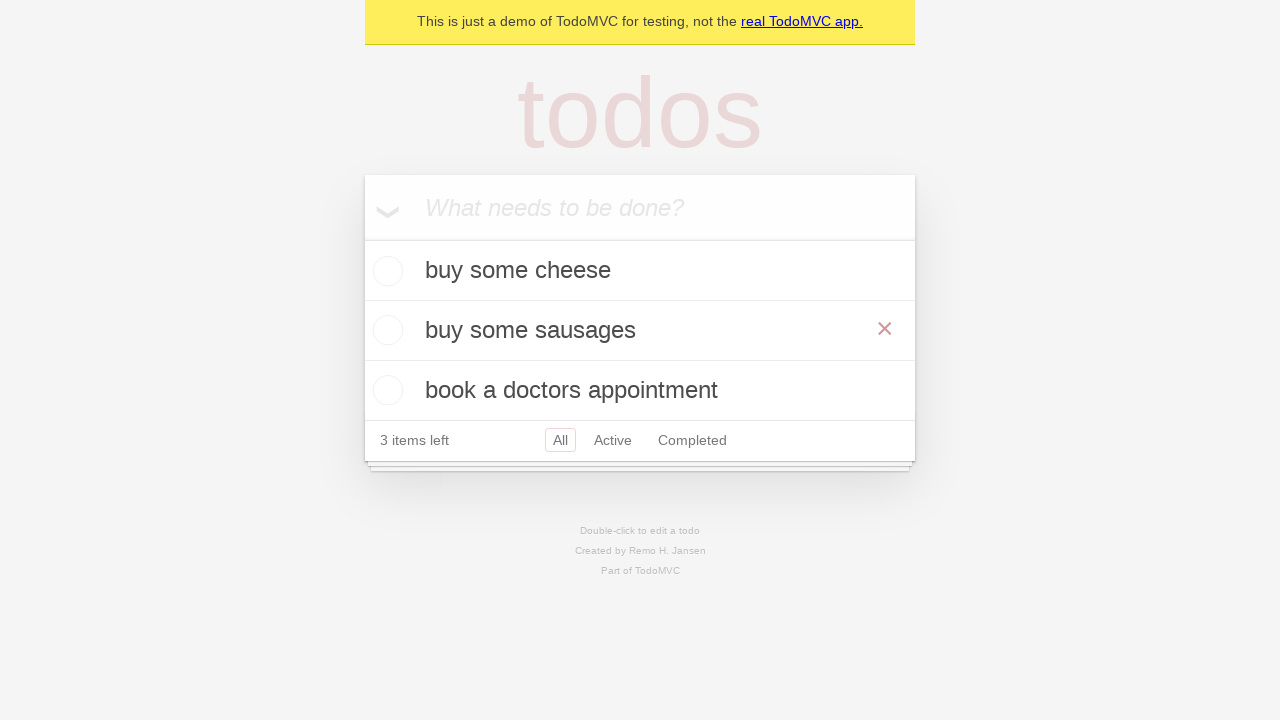